Tests JavaScript confirm dialog by dismissing and accepting it in sequence, verifying the result text changes accordingly

Starting URL: http://the-internet.herokuapp.com/javascript_alerts

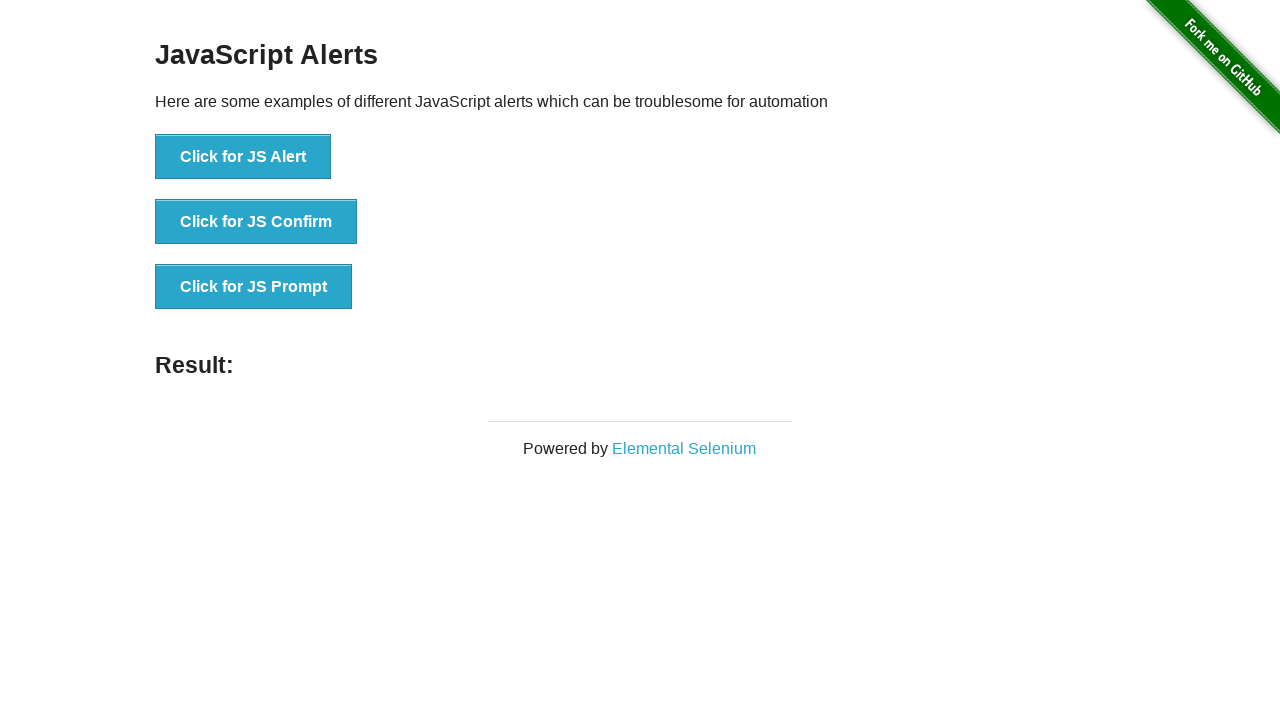

Set up dialog handler to dismiss confirm dialog
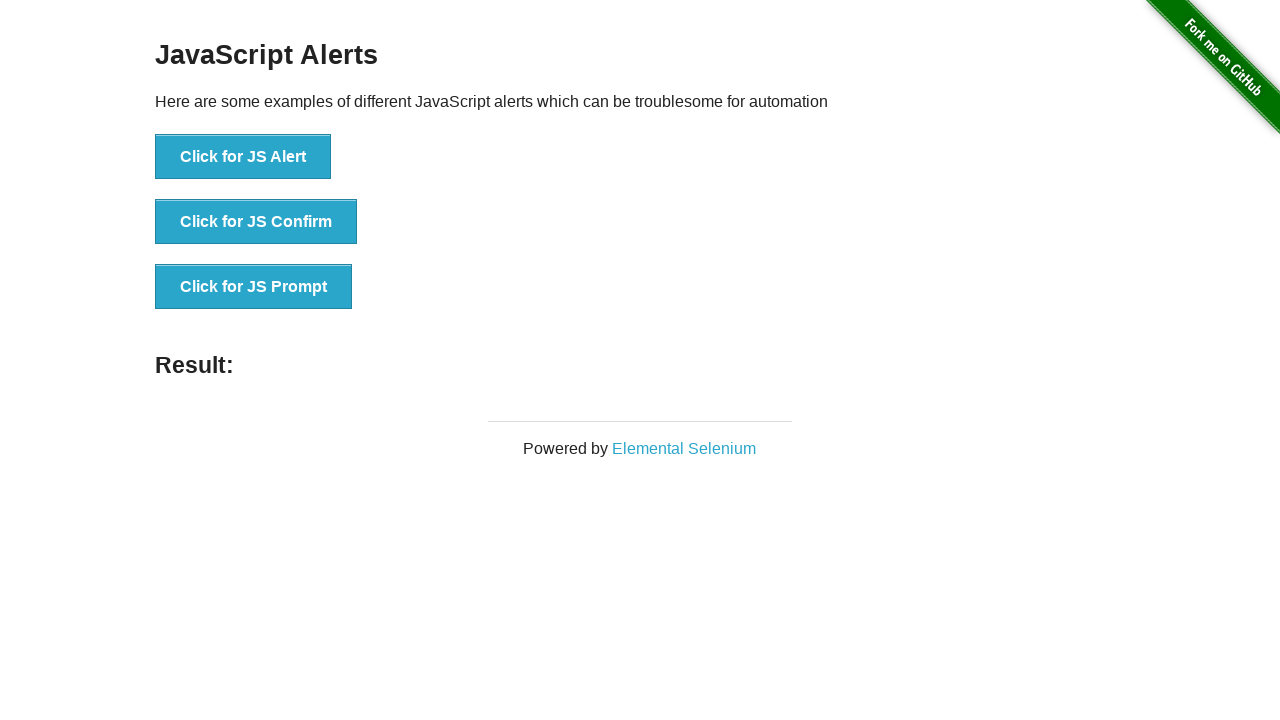

Clicked button to trigger confirm dialog at (256, 222) on button[onclick='jsConfirm()']
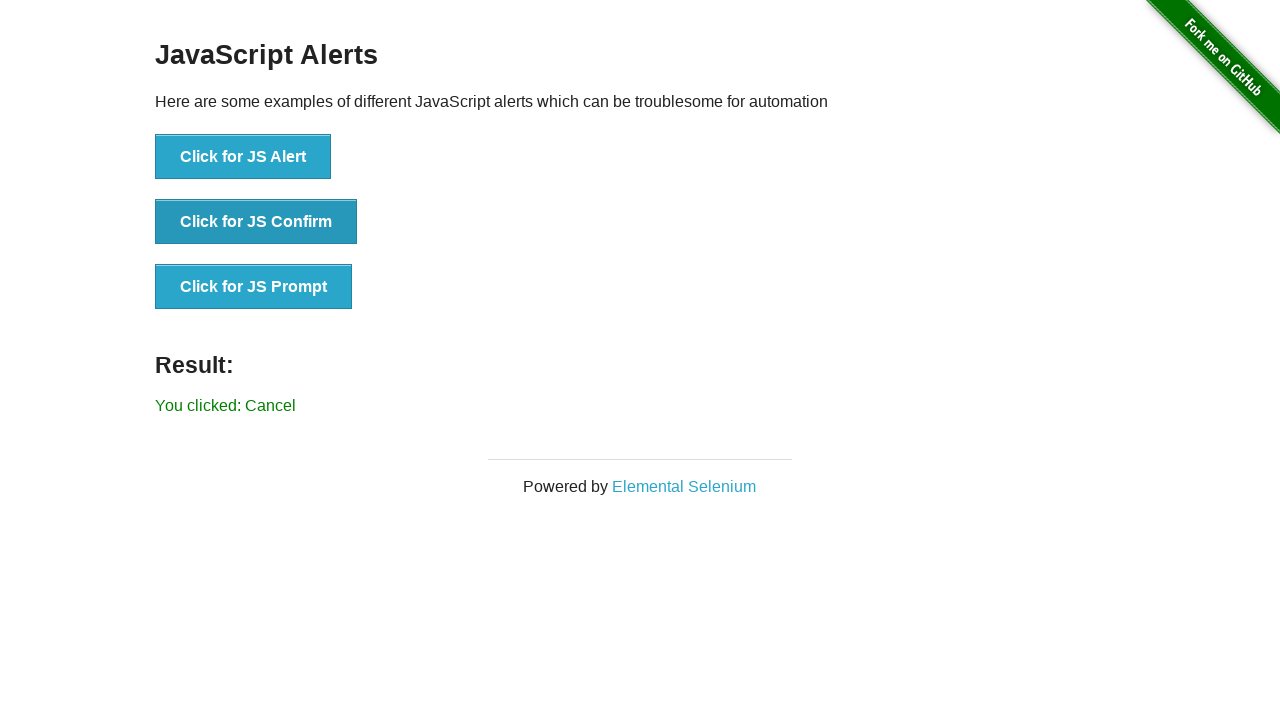

Confirmed that dismissing dialog shows 'You clicked: Cancel' result
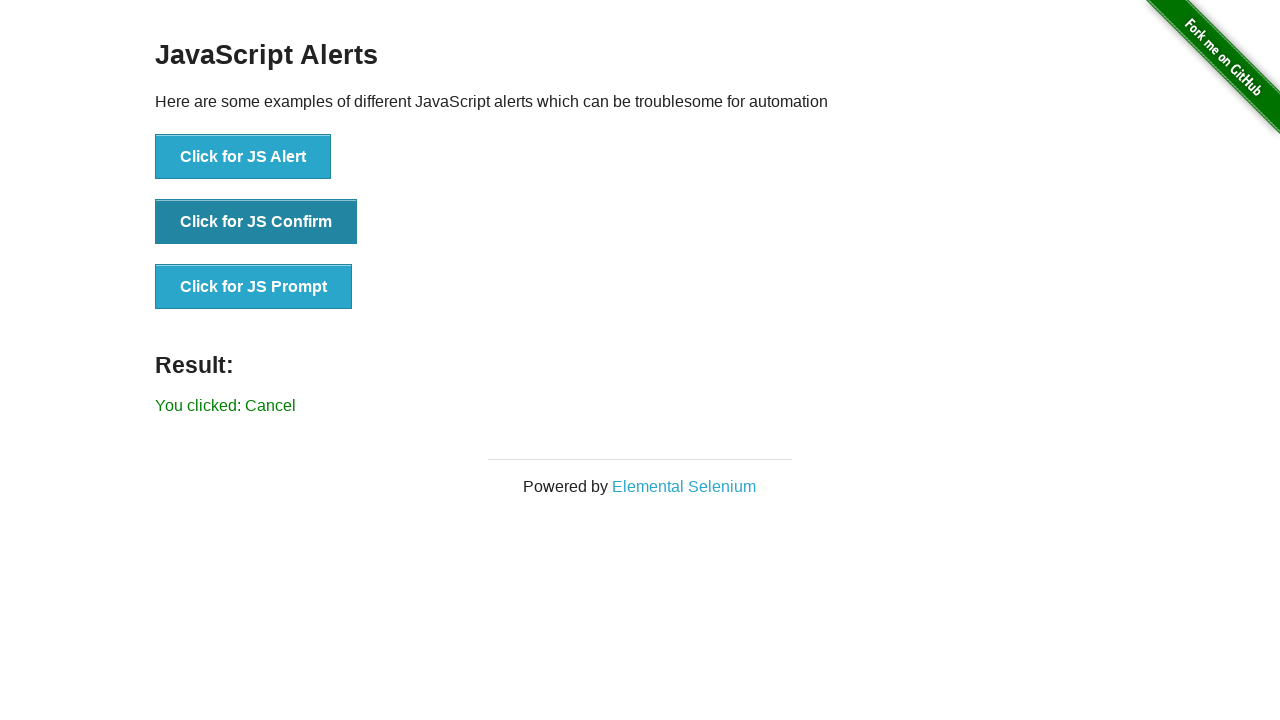

Set up dialog handler to accept confirm dialog
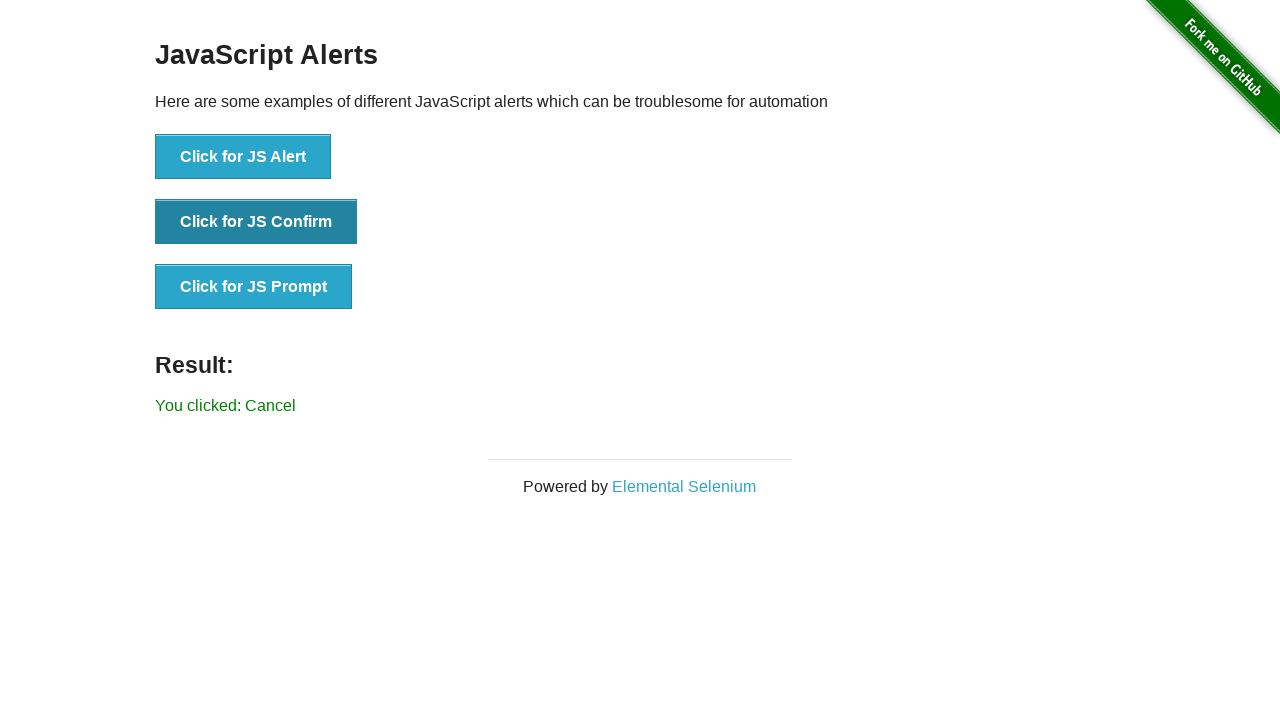

Clicked button to trigger confirm dialog again at (256, 222) on button[onclick='jsConfirm()']
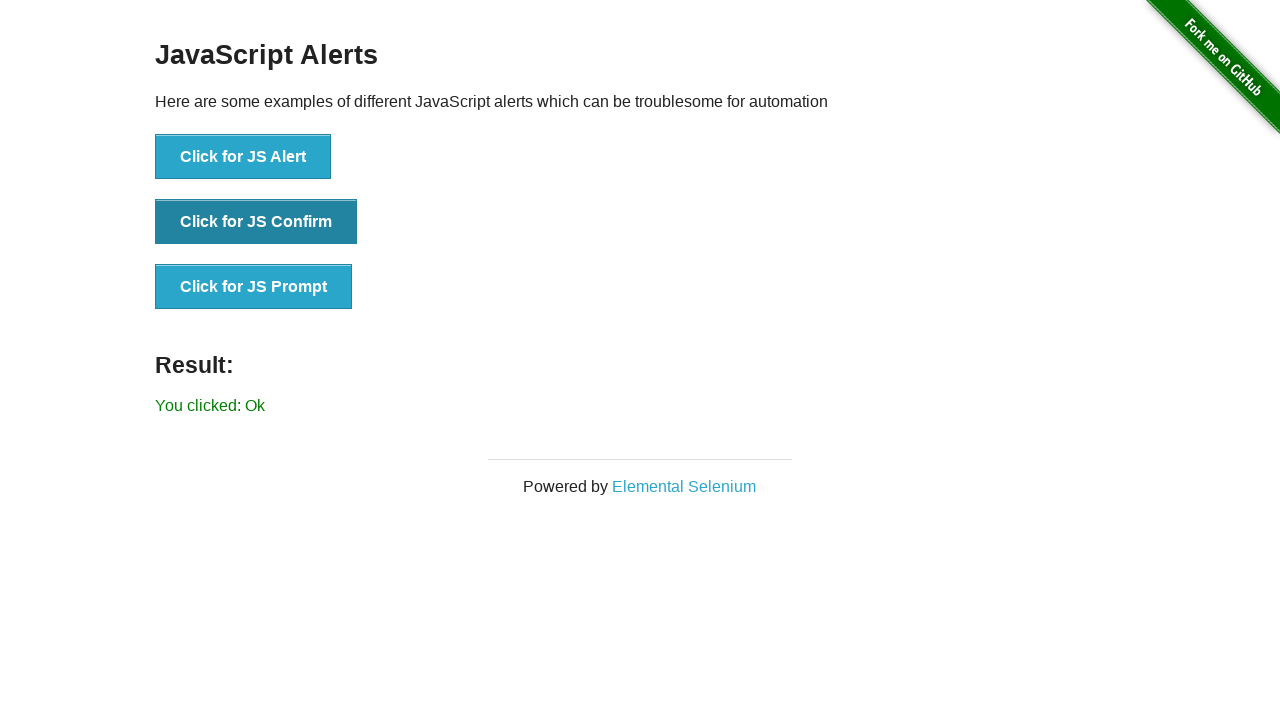

Confirmed that accepting dialog shows 'You clicked: Ok' result
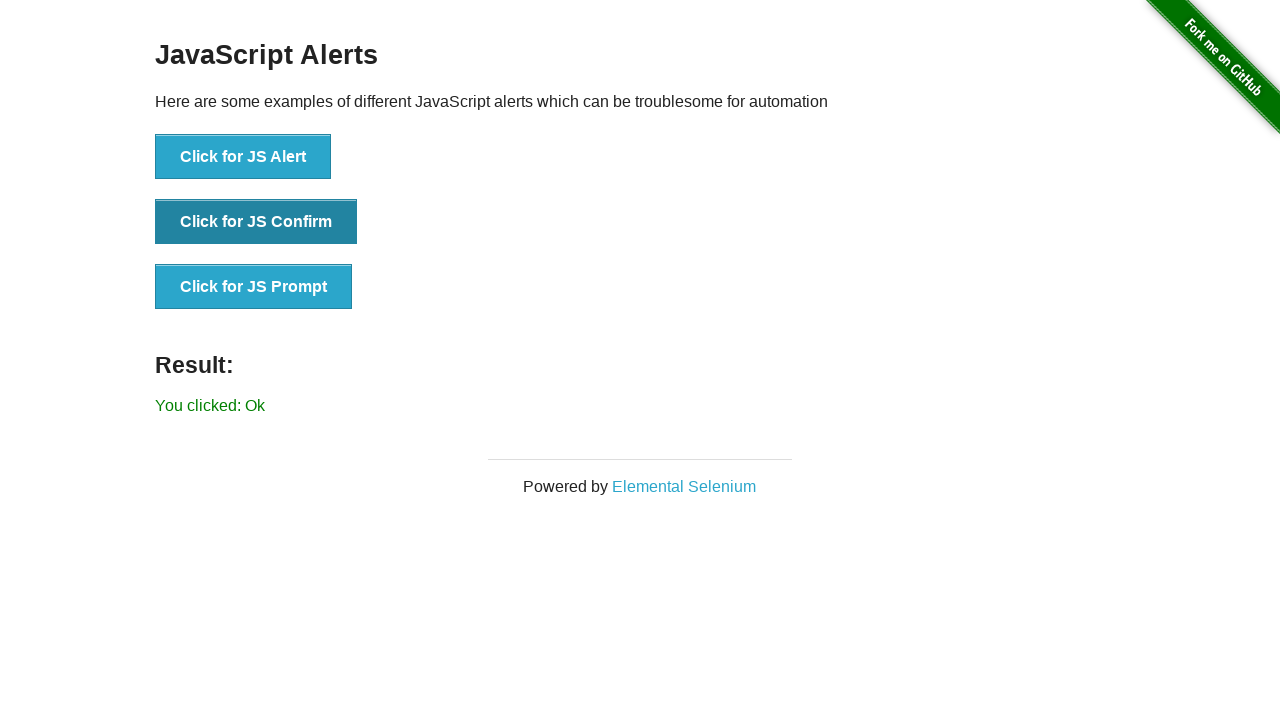

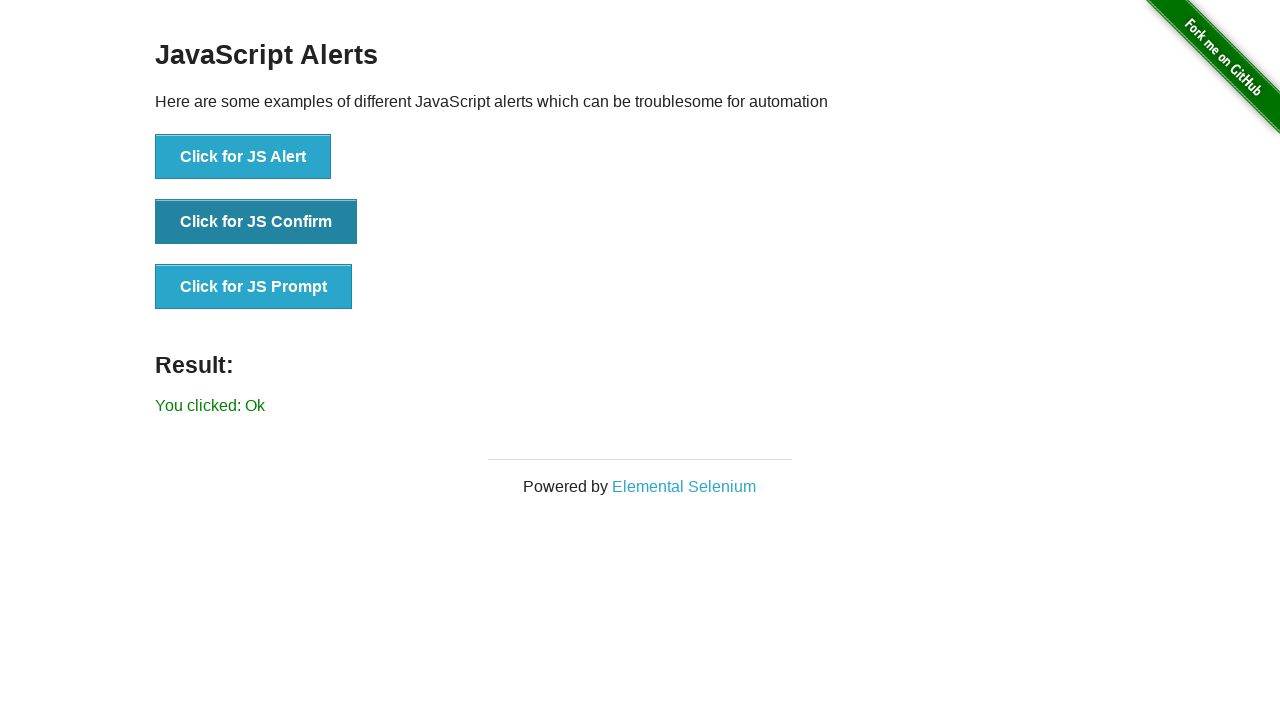